Tests navigation flow through a demo automation site by clicking skip sign-in, navigating to WebTable tab, and returning to Home tab while verifying page titles

Starting URL: http://demo.automationtesting.in/Index.html

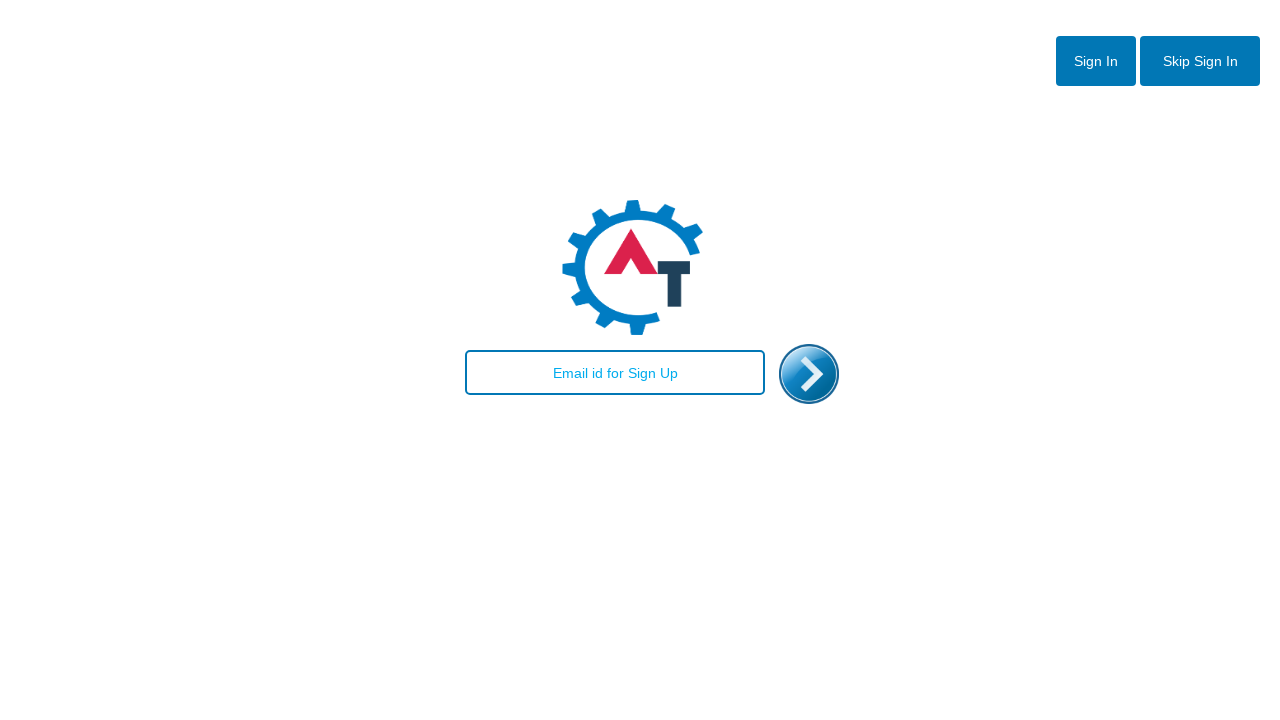

Clicked skip sign-in button at (1200, 61) on #btn2
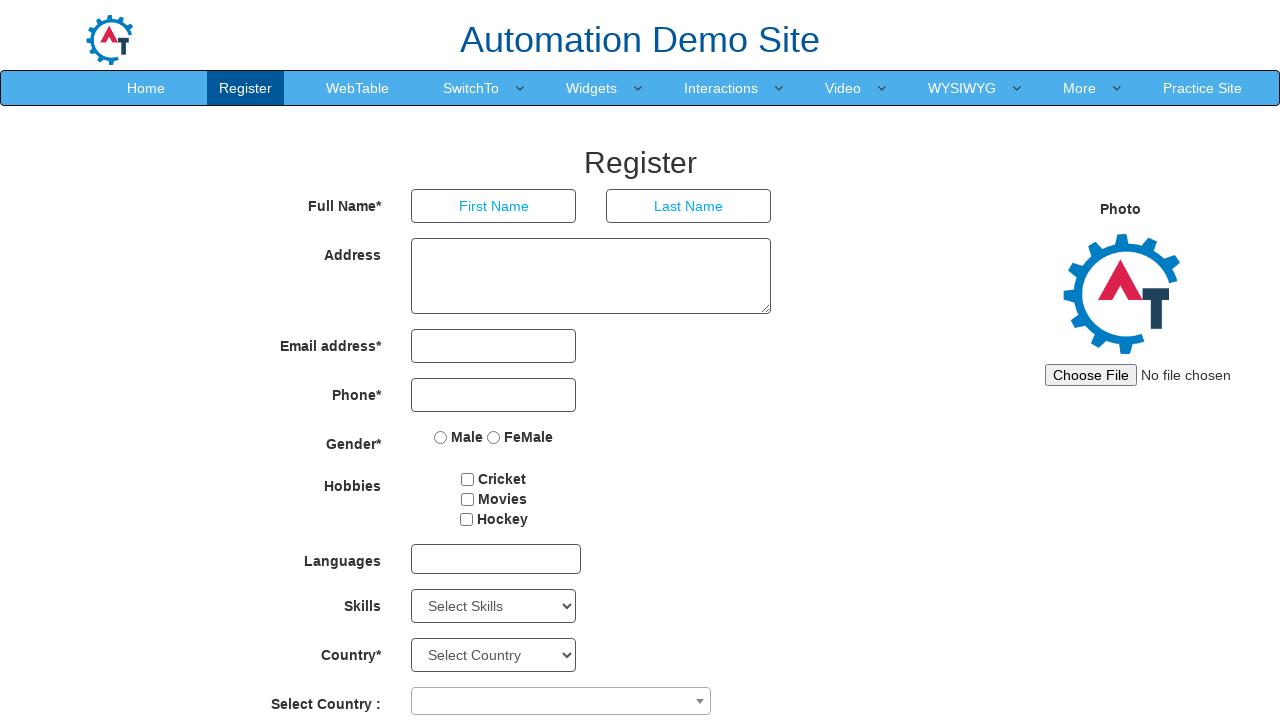

Waited for page load state
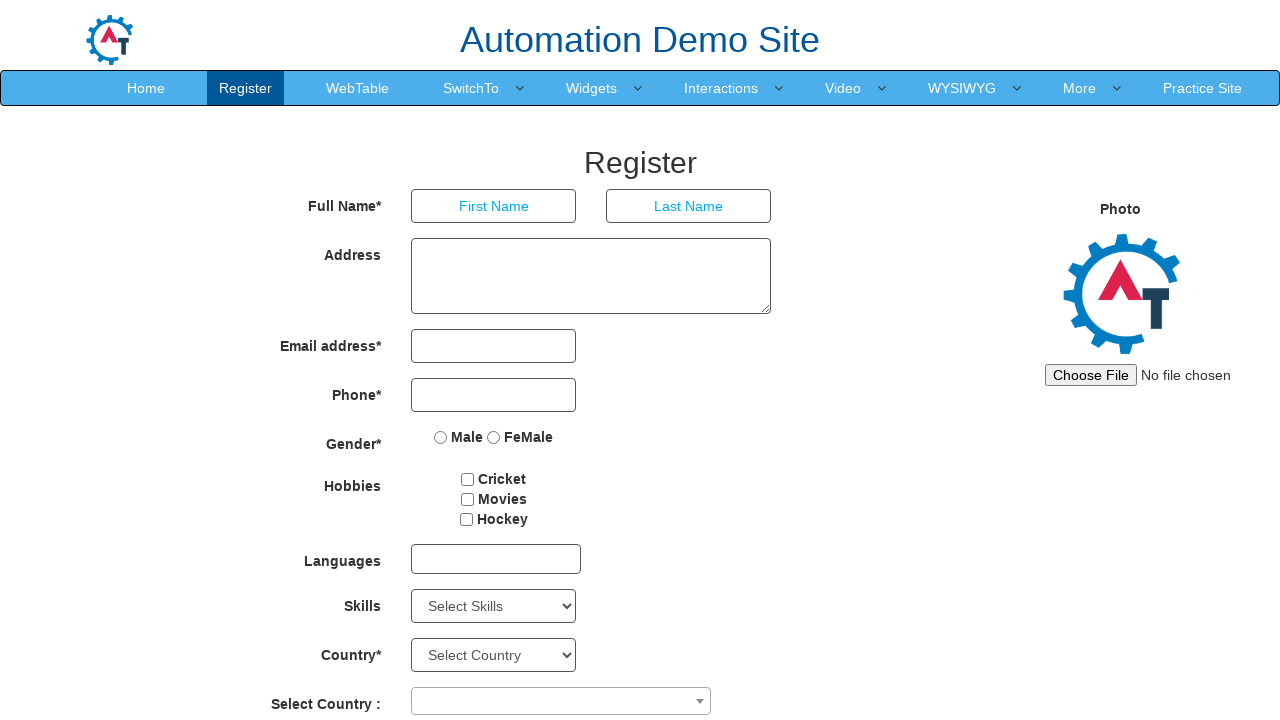

Verified page title is 'Register'
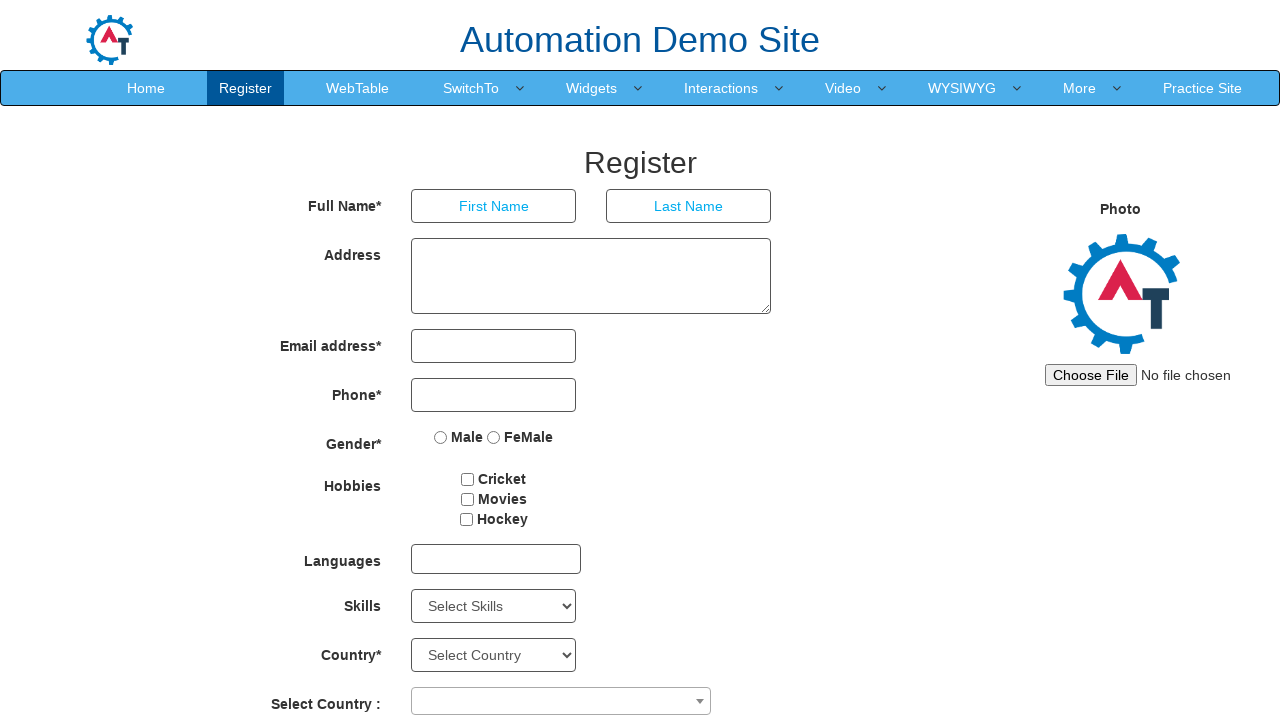

Clicked WebTable tab at (358, 88) on xpath=//a[text()='WebTable']
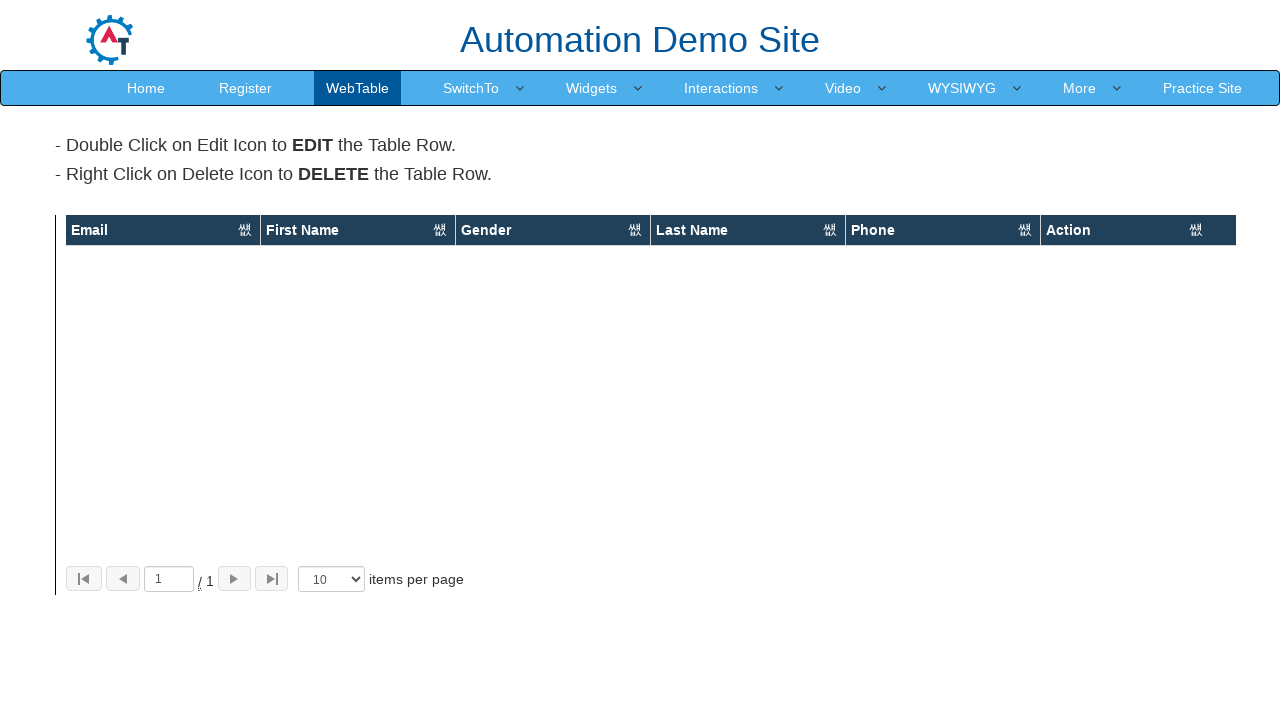

Waited for page load state
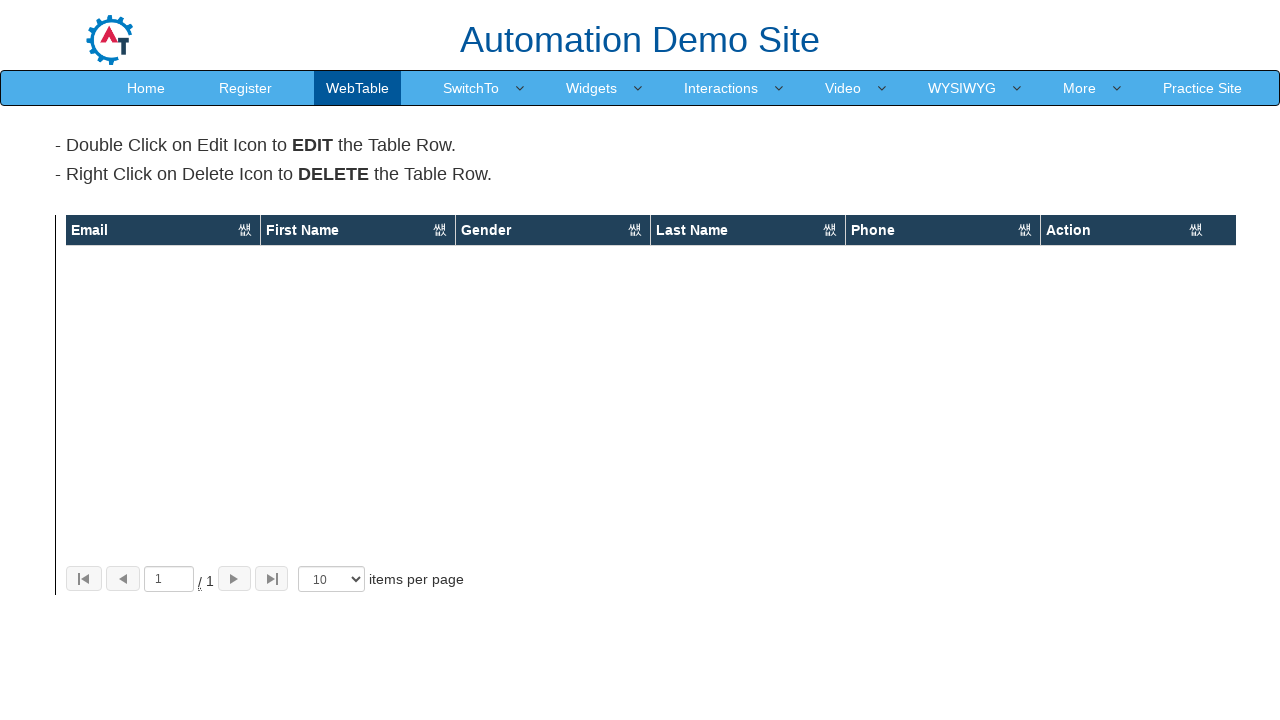

Verified page title is 'Web Table'
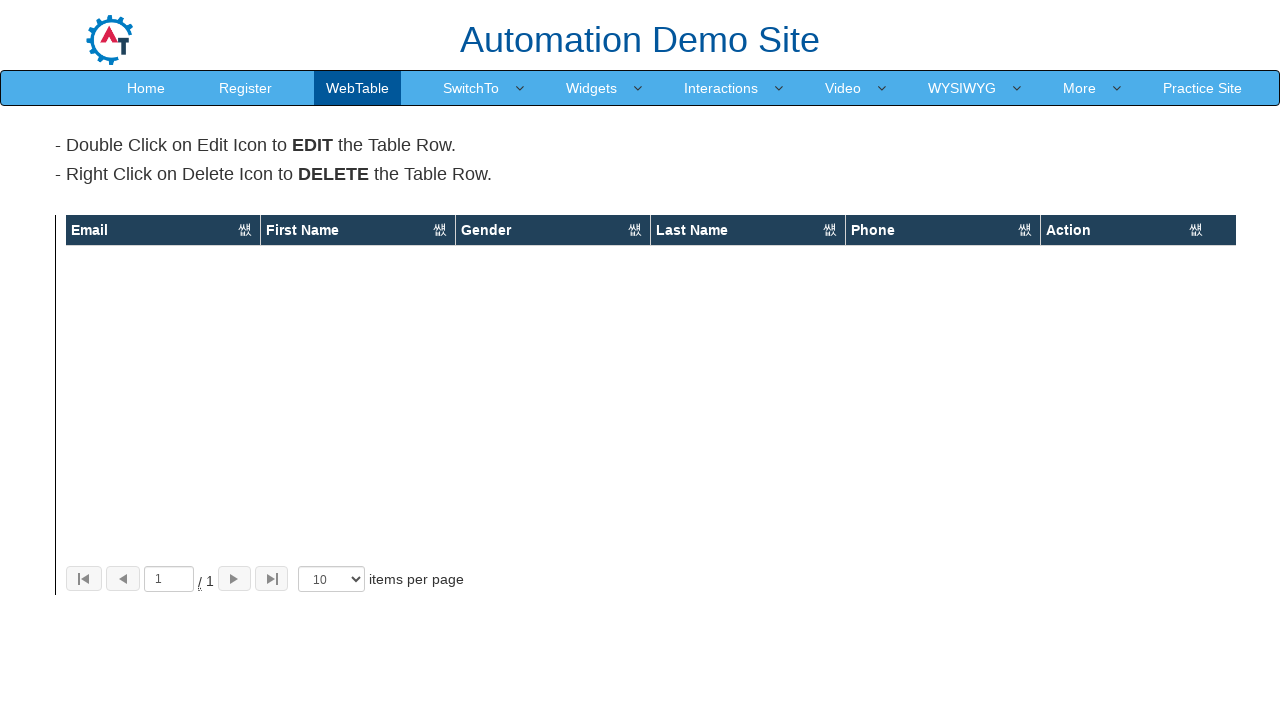

Clicked Home tab at (146, 88) on xpath=//a[text()='Home']
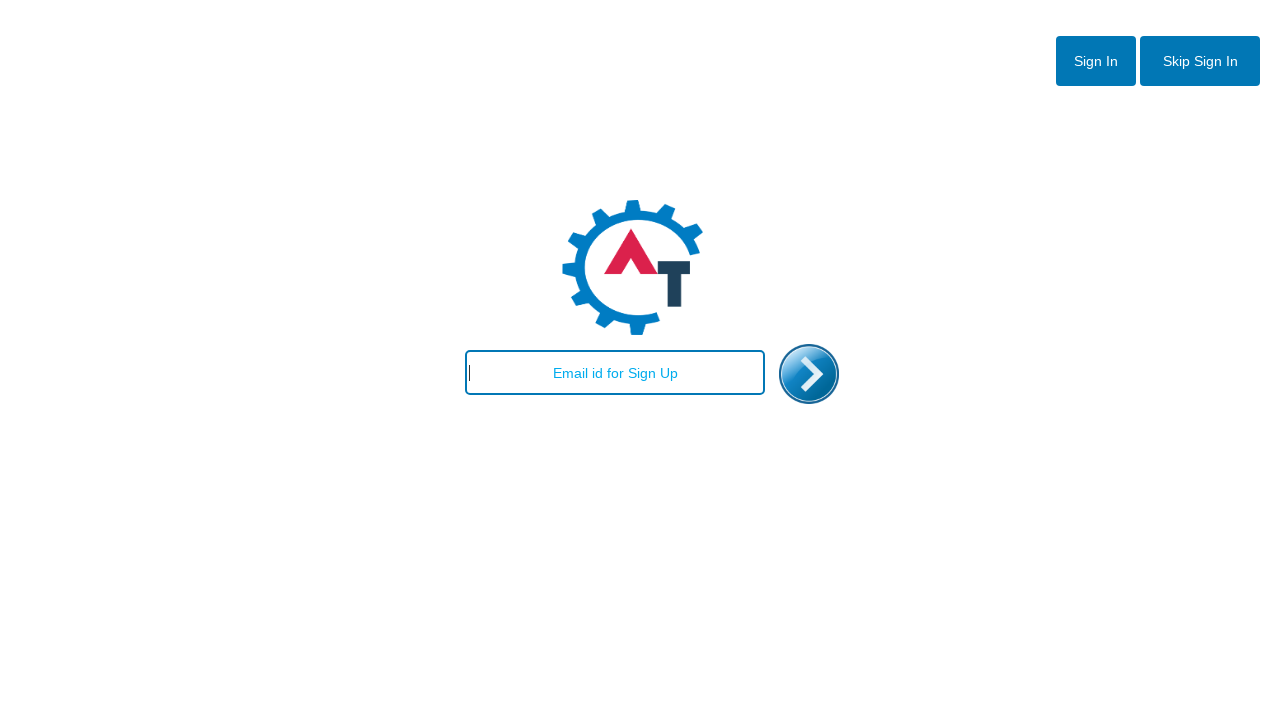

Waited for page load state
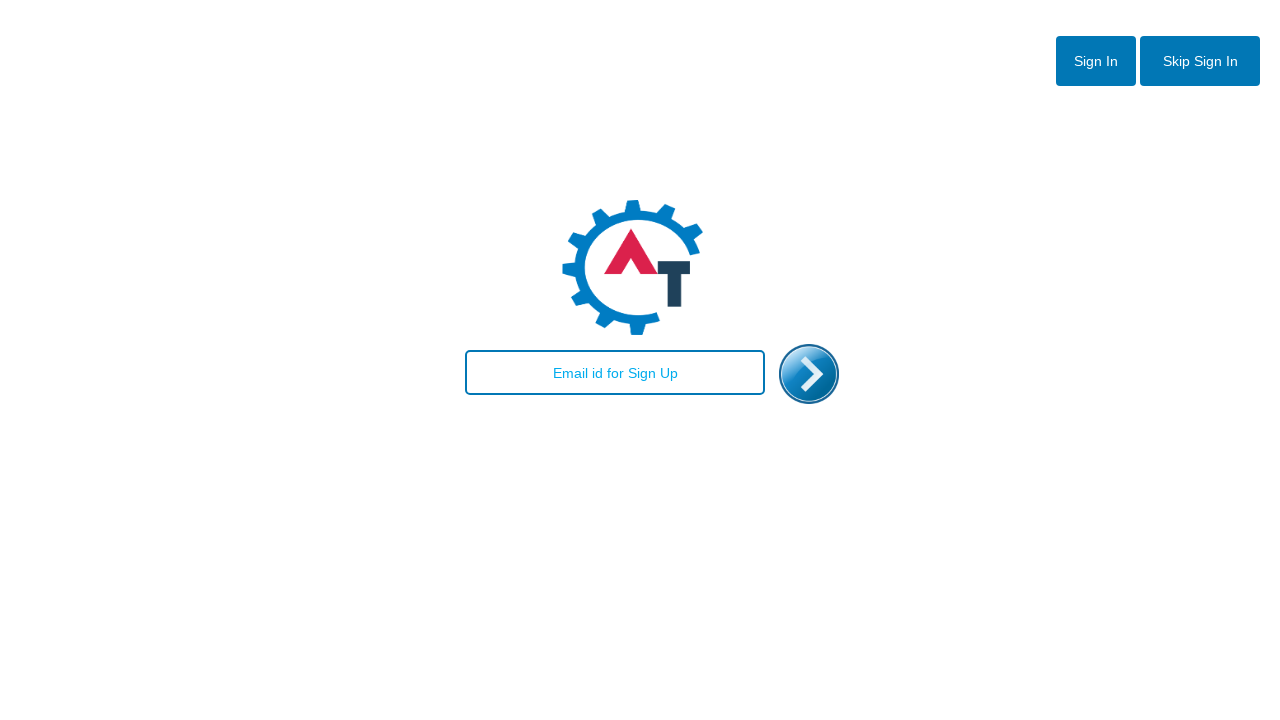

Verified page title is 'Index'
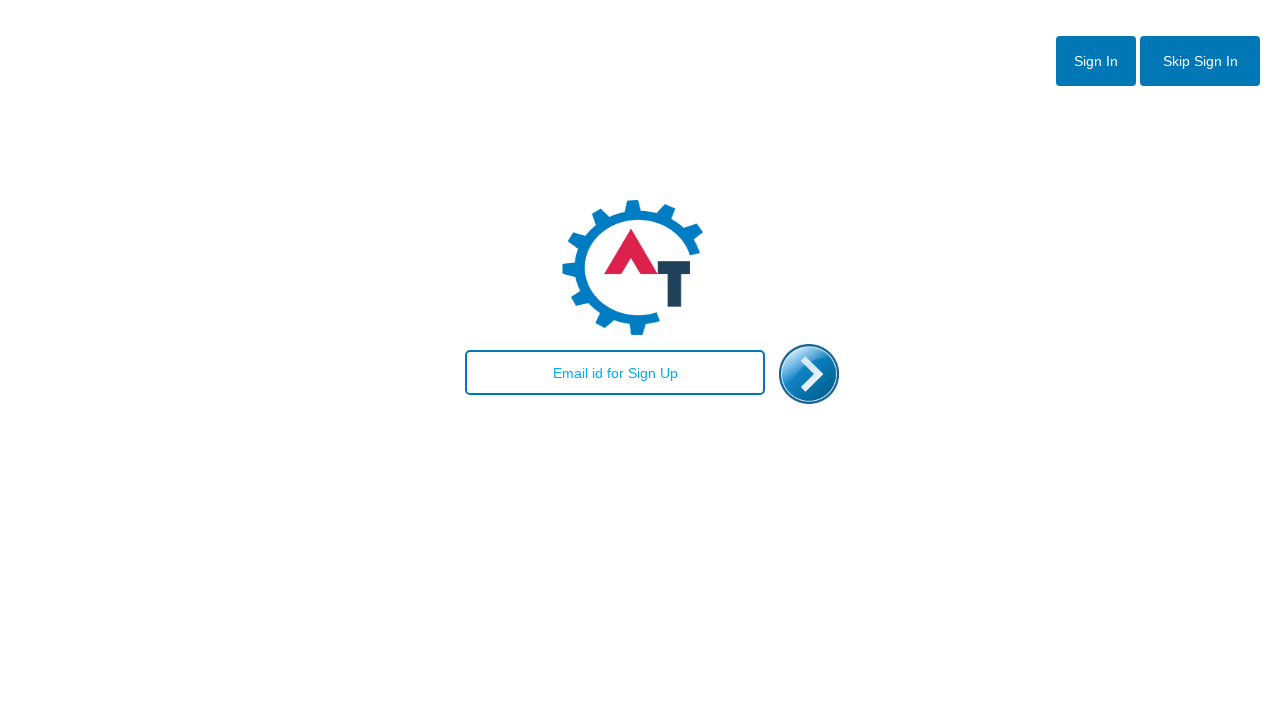

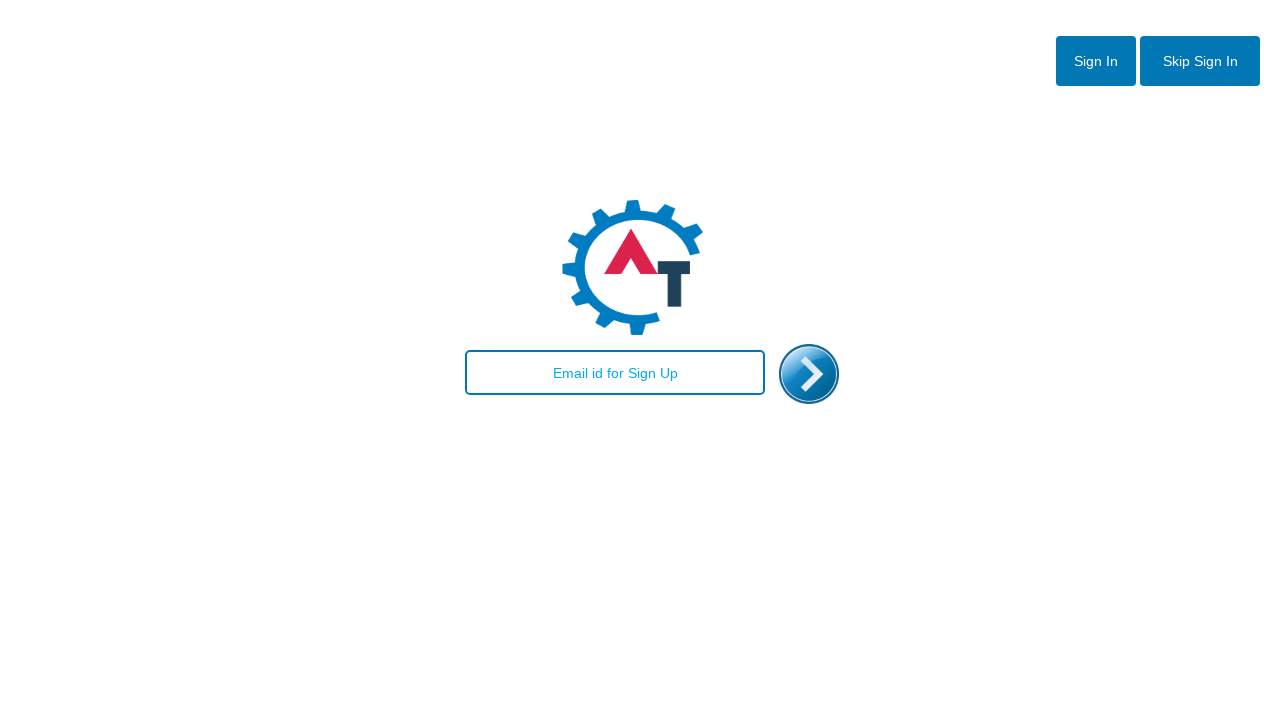